Tests checkbox functionality by clicking a checkbox to select it, verifying it's selected, then clicking again to deselect it and verifying it's deselected. Also verifies there are exactly 3 checkboxes on the page.

Starting URL: https://rahulshettyacademy.com/AutomationPractice/

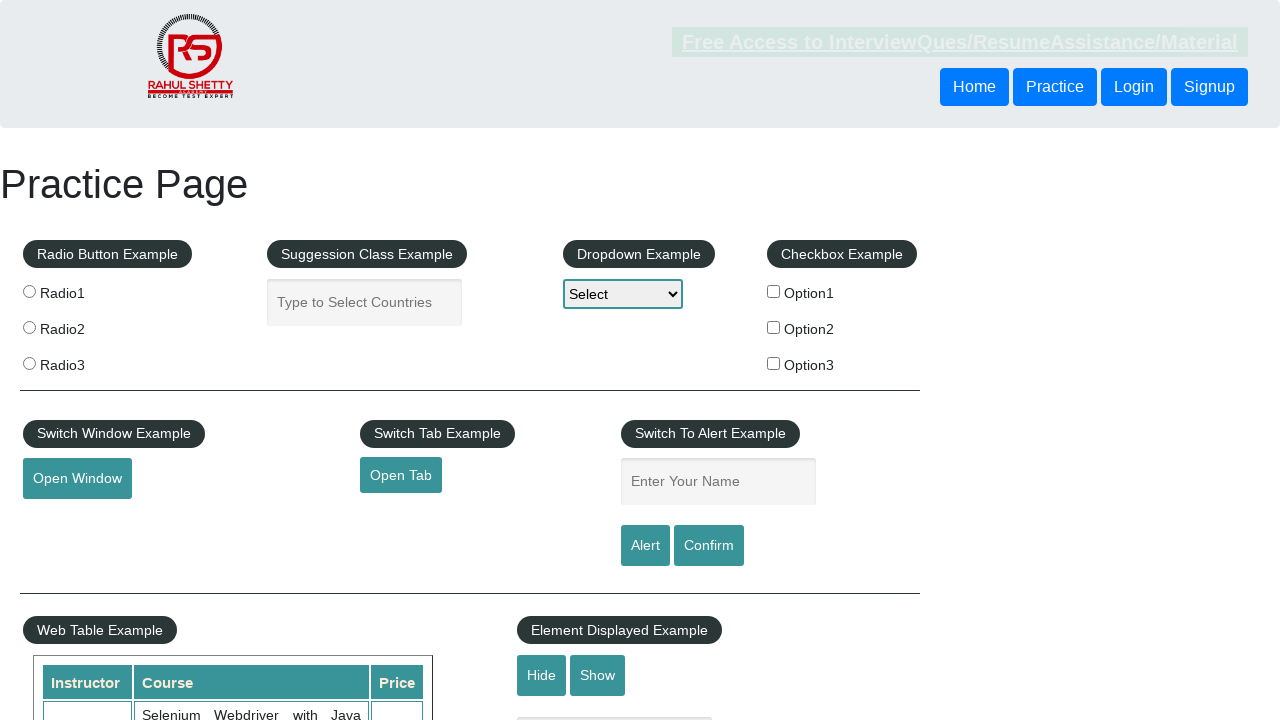

Clicked first checkbox to select it at (774, 291) on #checkBoxOption1
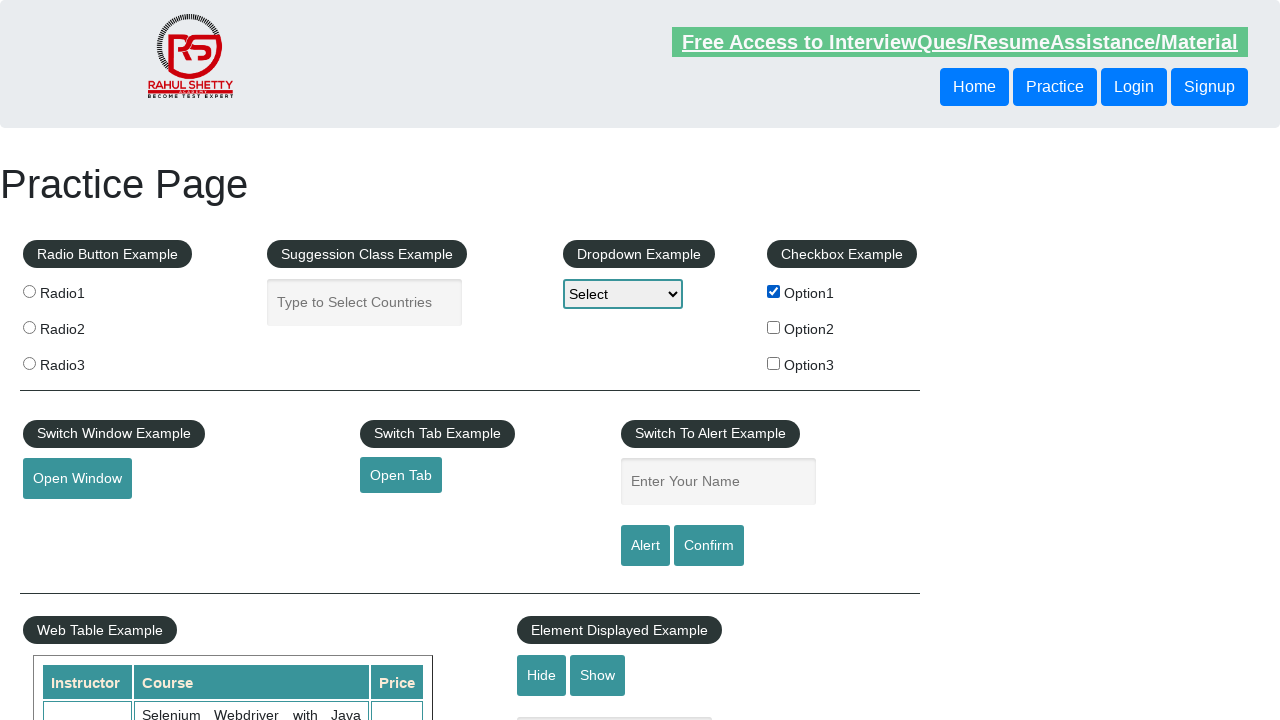

Verified first checkbox is selected
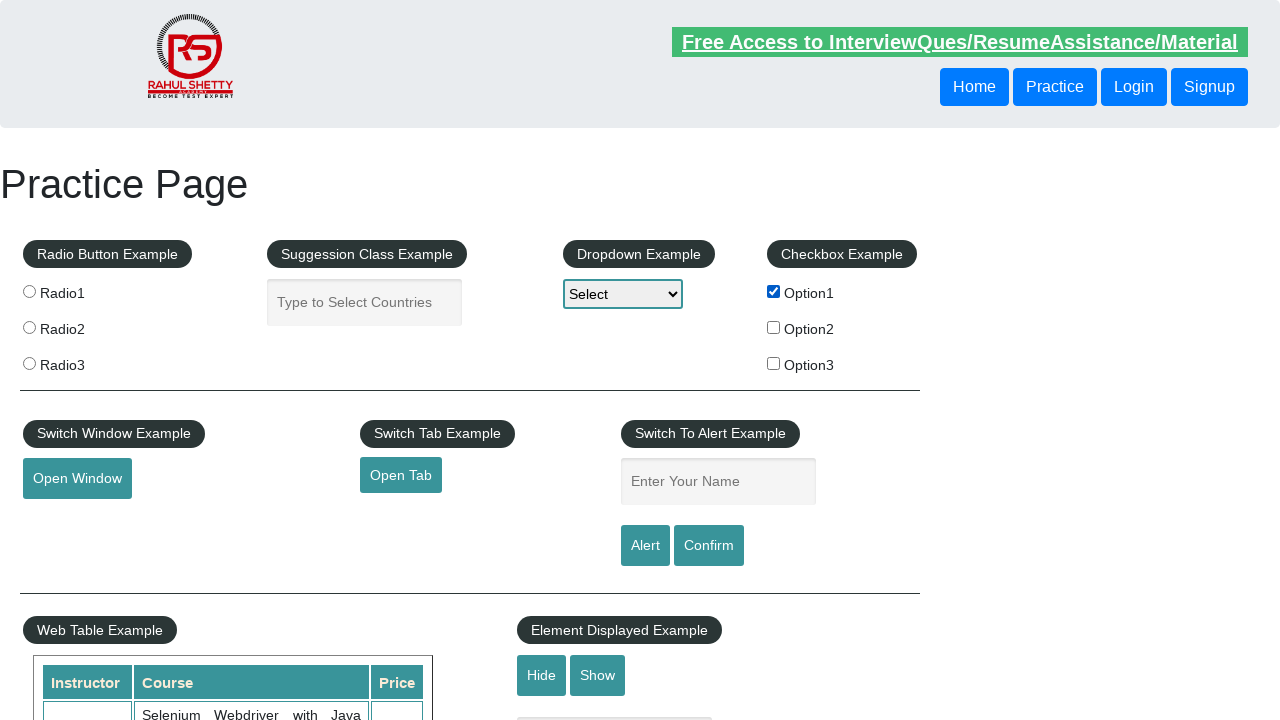

Clicked first checkbox again to deselect it at (774, 291) on #checkBoxOption1
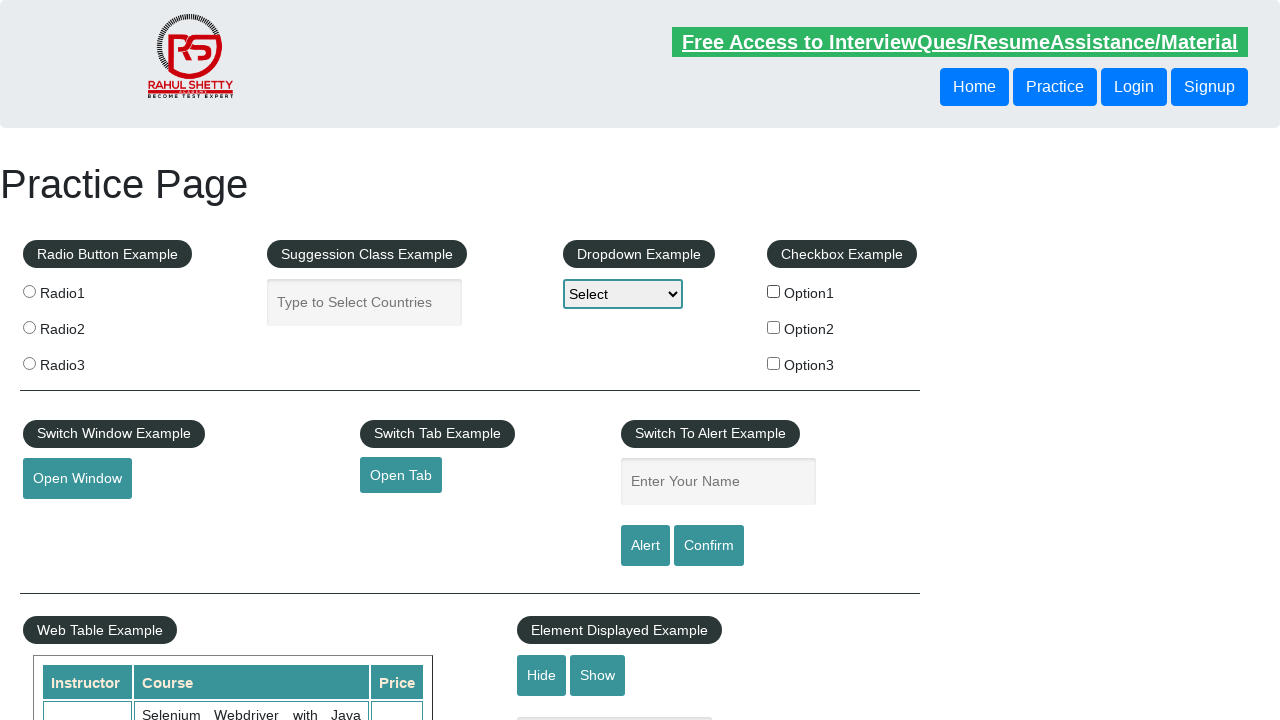

Verified first checkbox is deselected
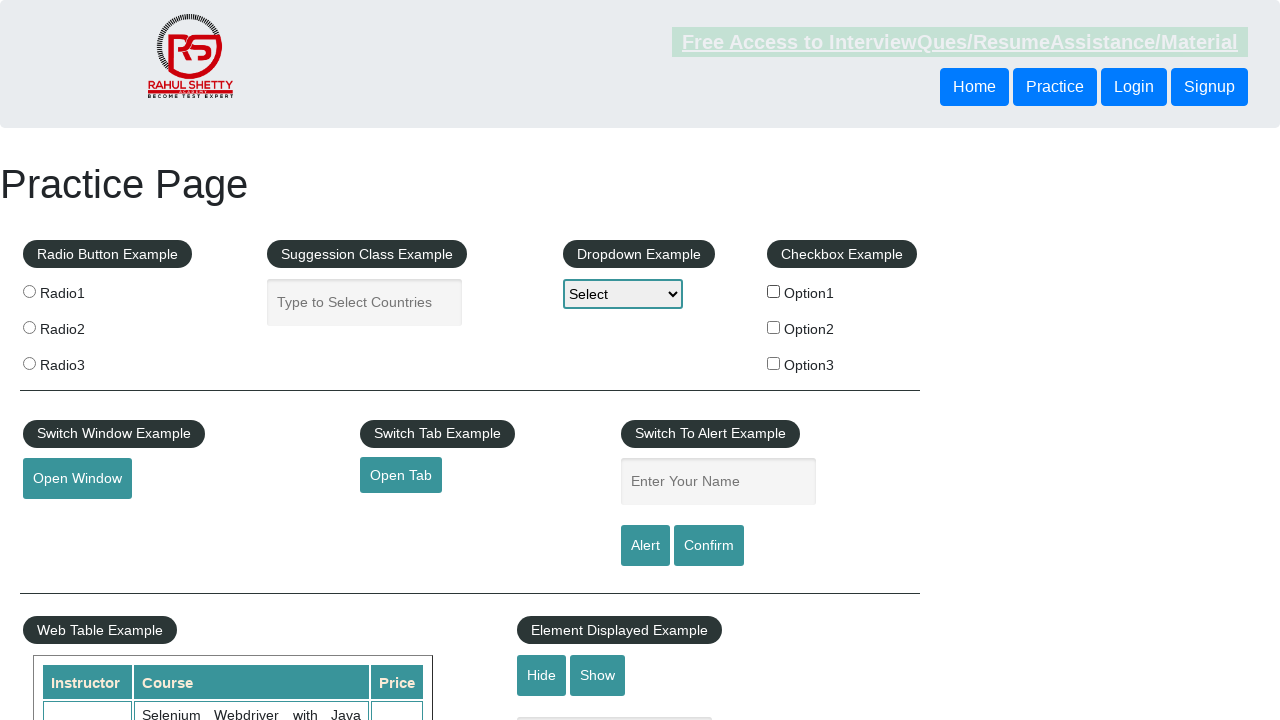

Verified there are exactly 3 checkboxes on the page
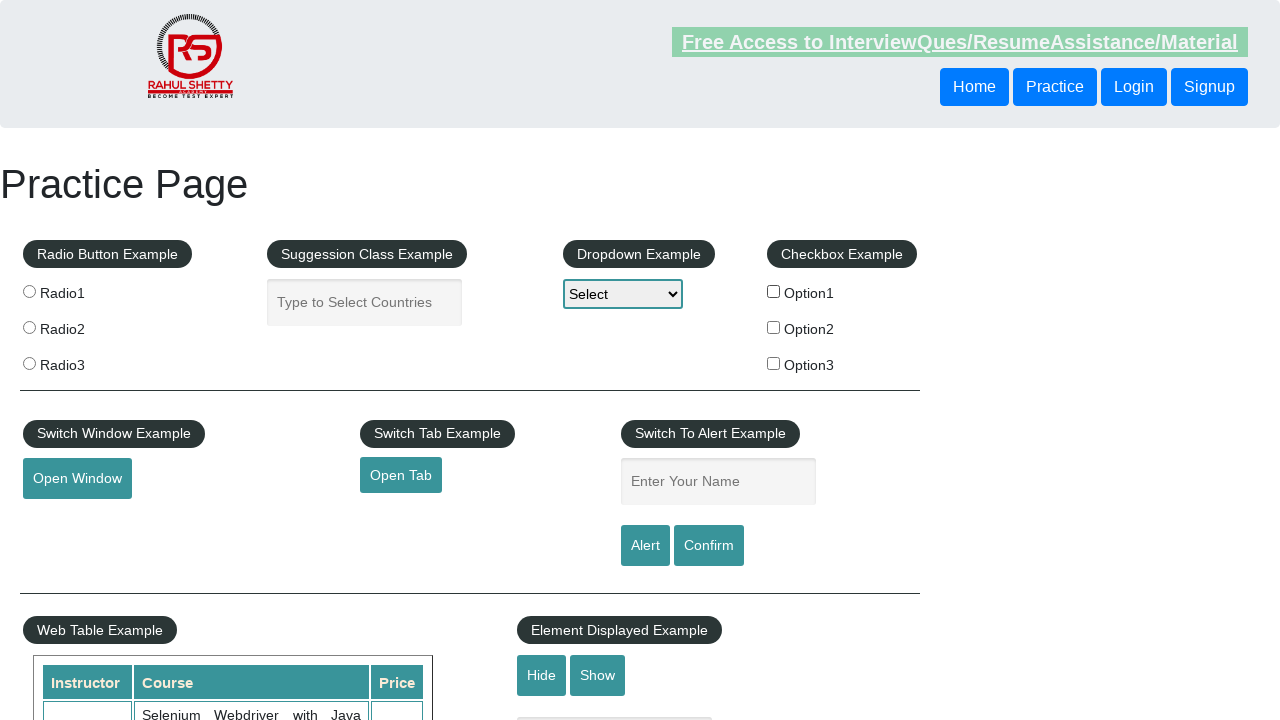

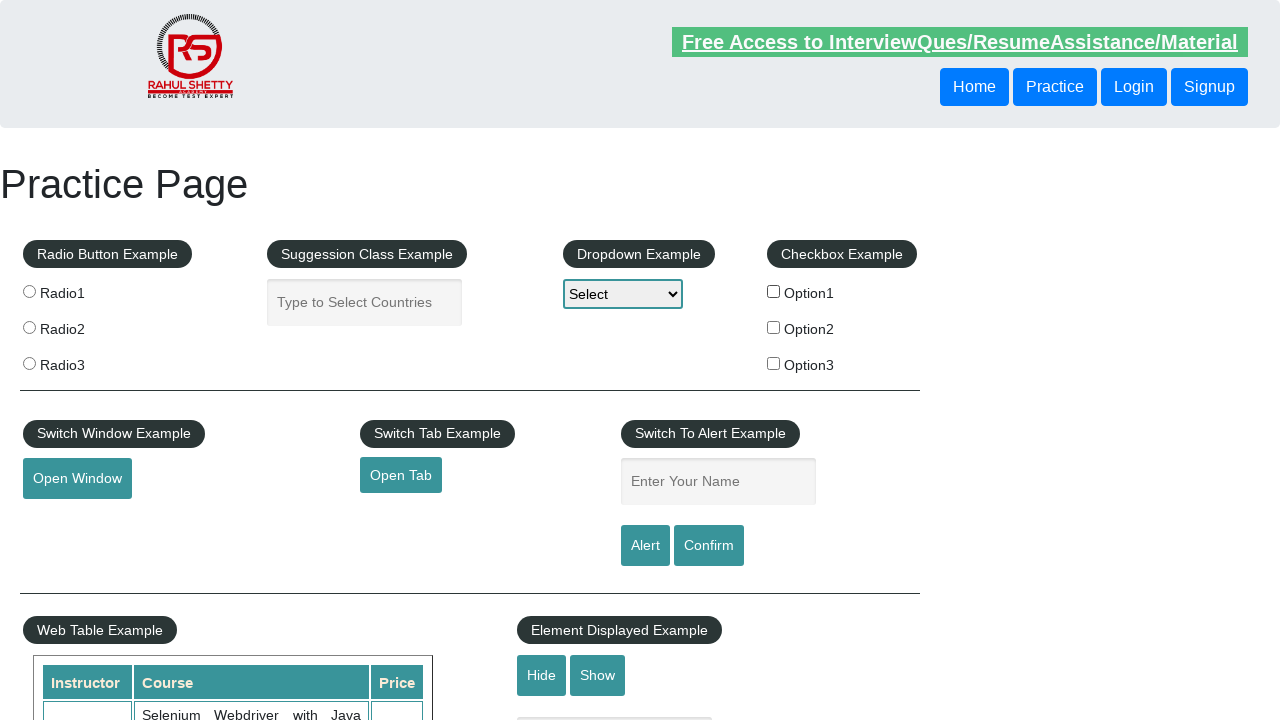